Tests un-marking todo items as complete by checking and then unchecking the checkbox

Starting URL: https://demo.playwright.dev/todomvc

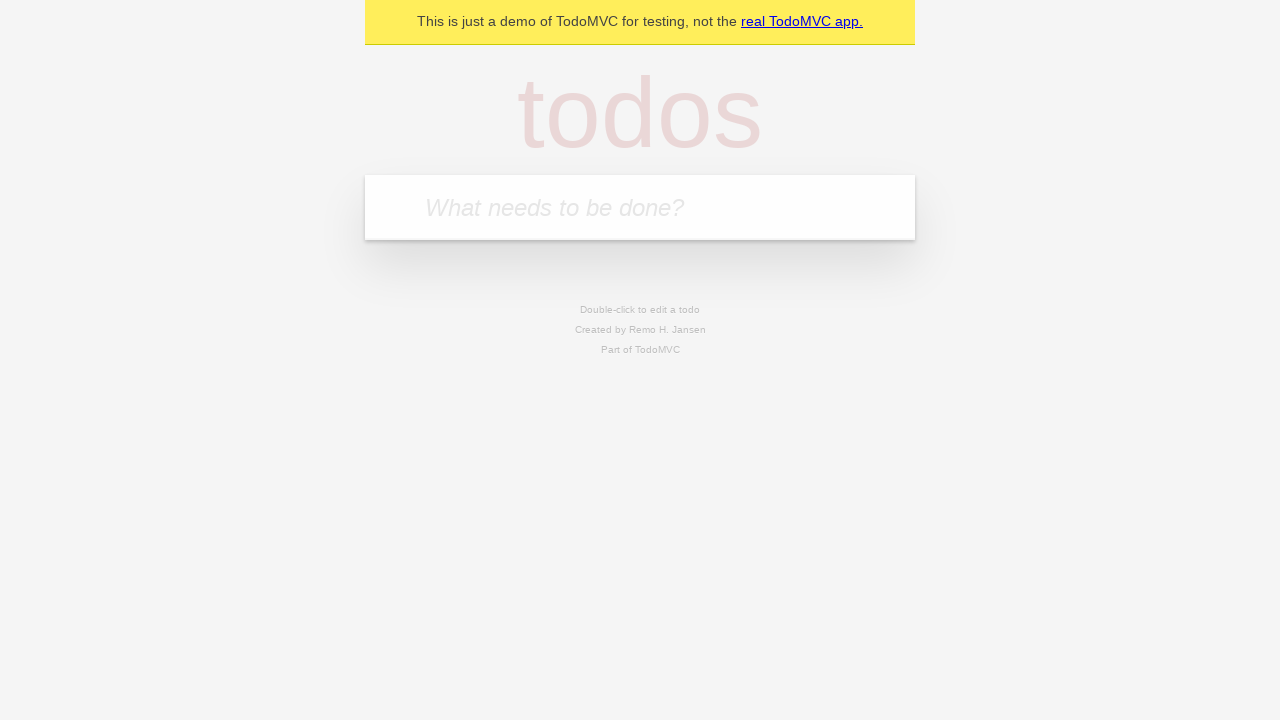

Filled todo input with 'buy some cheese' on internal:attr=[placeholder="What needs to be done?"i]
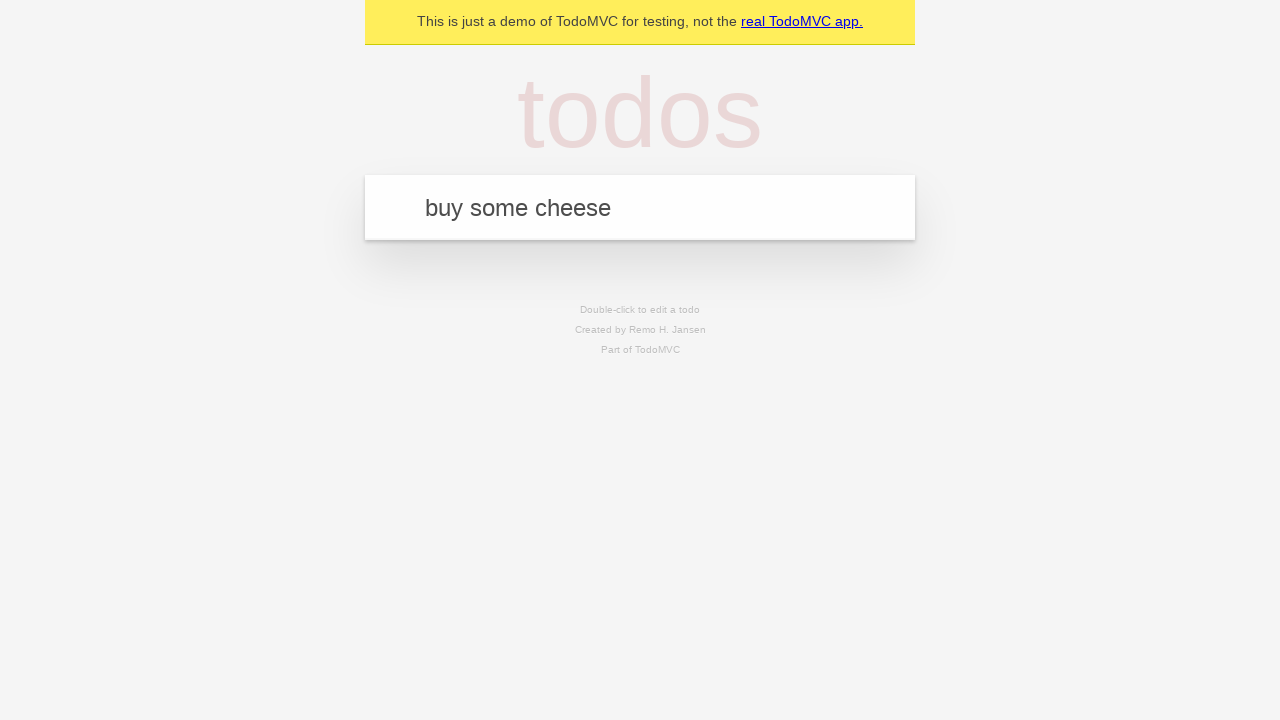

Pressed Enter to create todo item 'buy some cheese' on internal:attr=[placeholder="What needs to be done?"i]
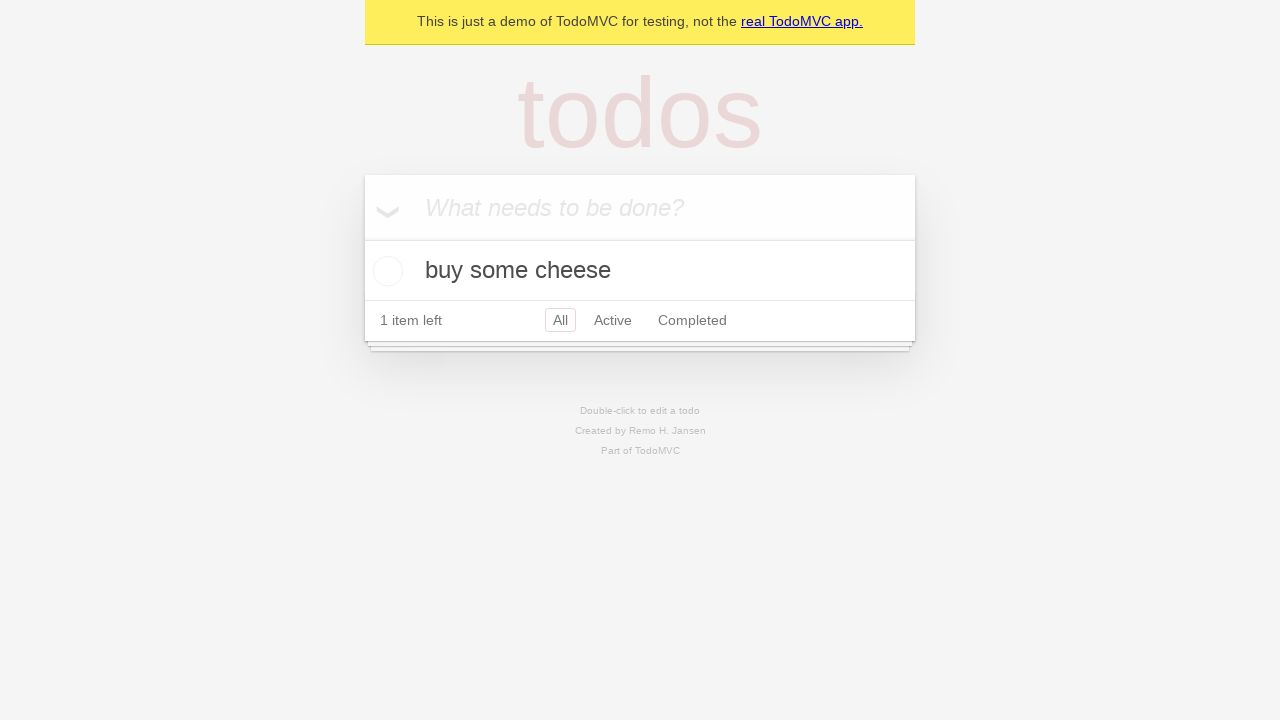

Filled todo input with 'feed the cat' on internal:attr=[placeholder="What needs to be done?"i]
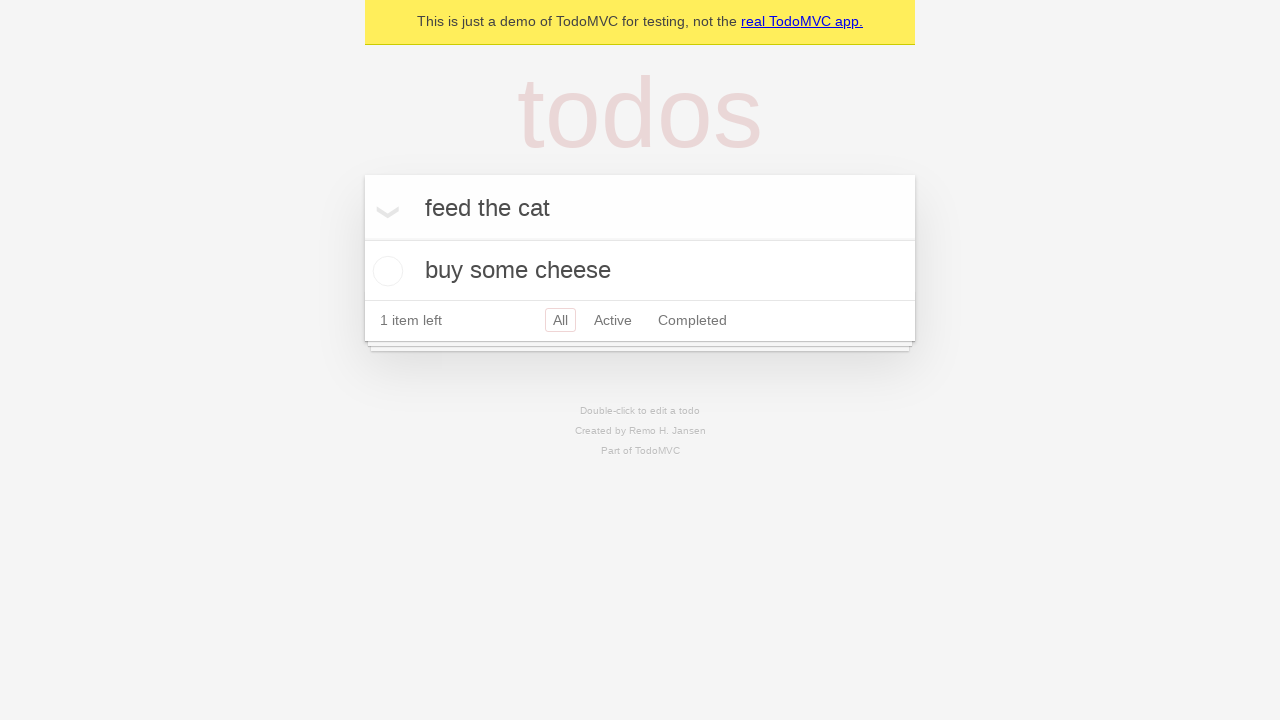

Pressed Enter to create todo item 'feed the cat' on internal:attr=[placeholder="What needs to be done?"i]
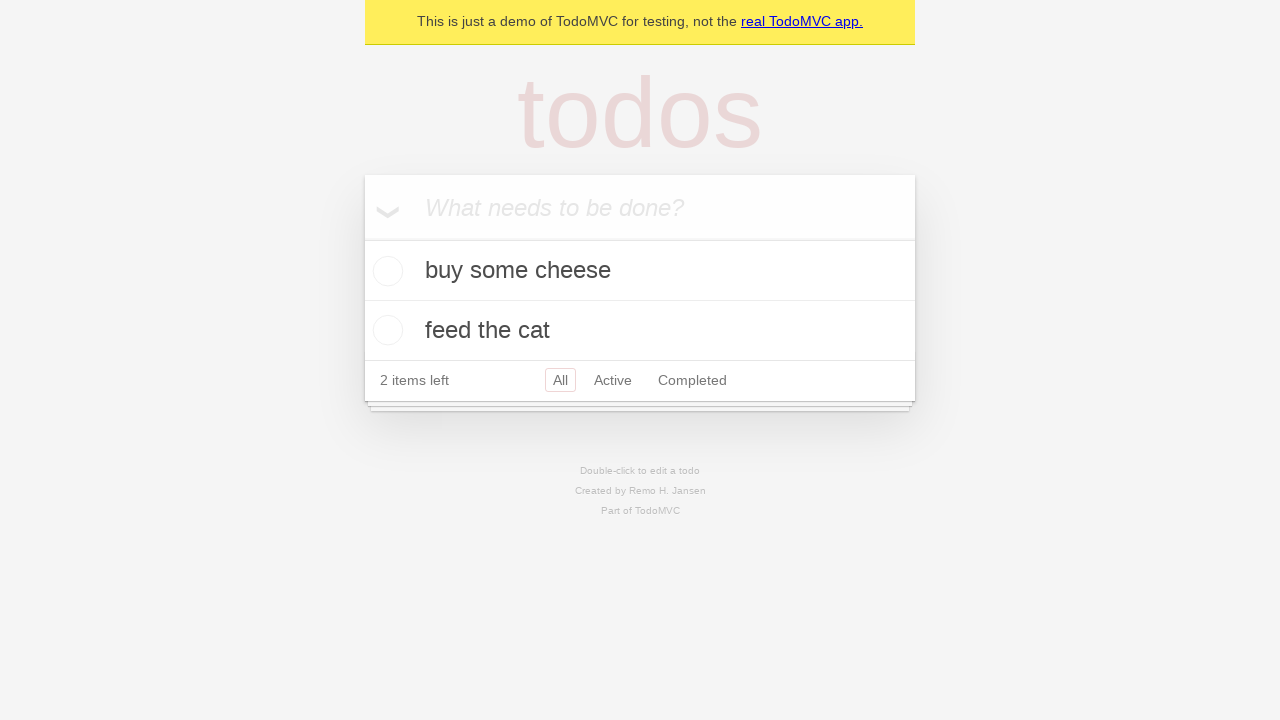

Located first todo item
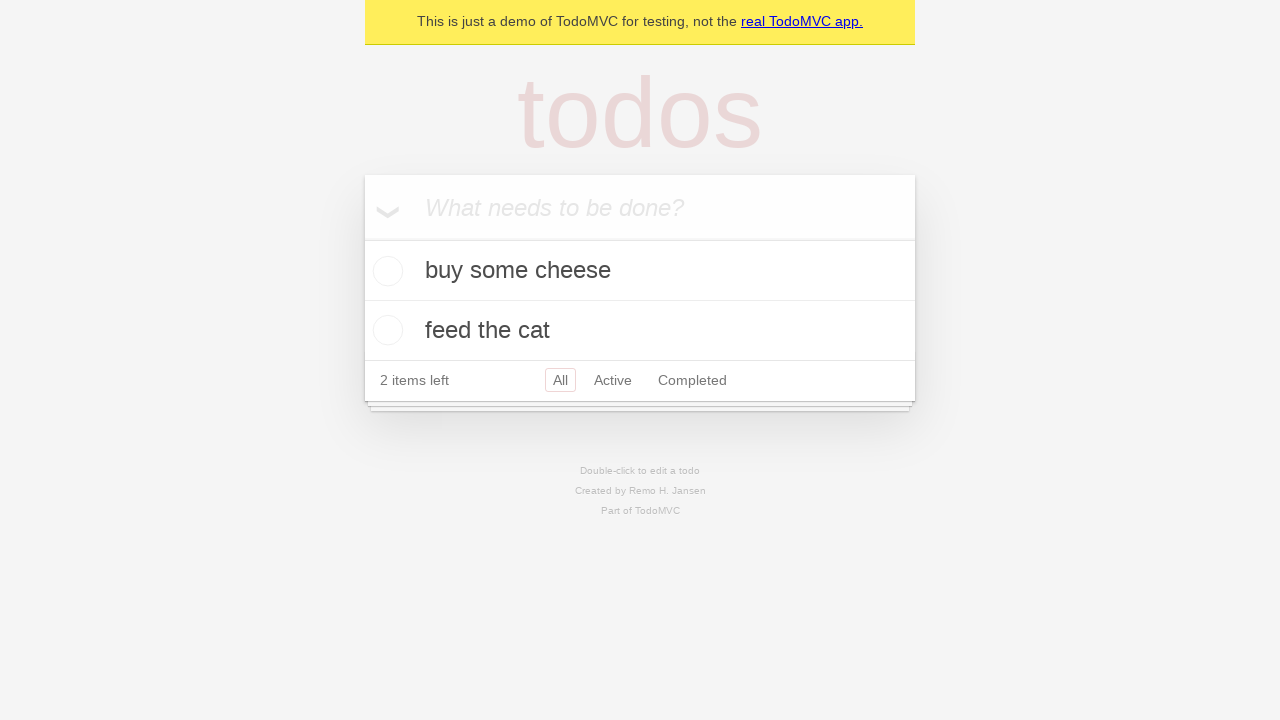

Located checkbox for first todo item
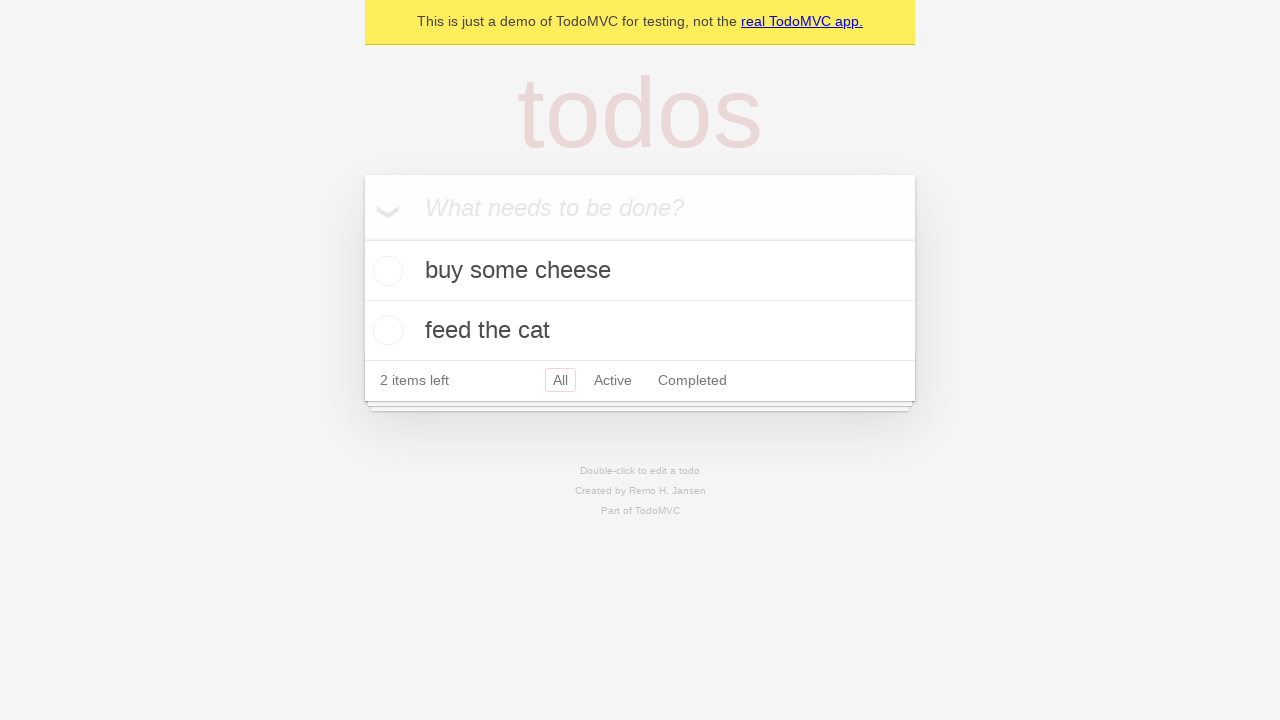

Checked the checkbox to mark first item as complete at (385, 271) on internal:testid=[data-testid="todo-item"s] >> nth=0 >> internal:role=checkbox
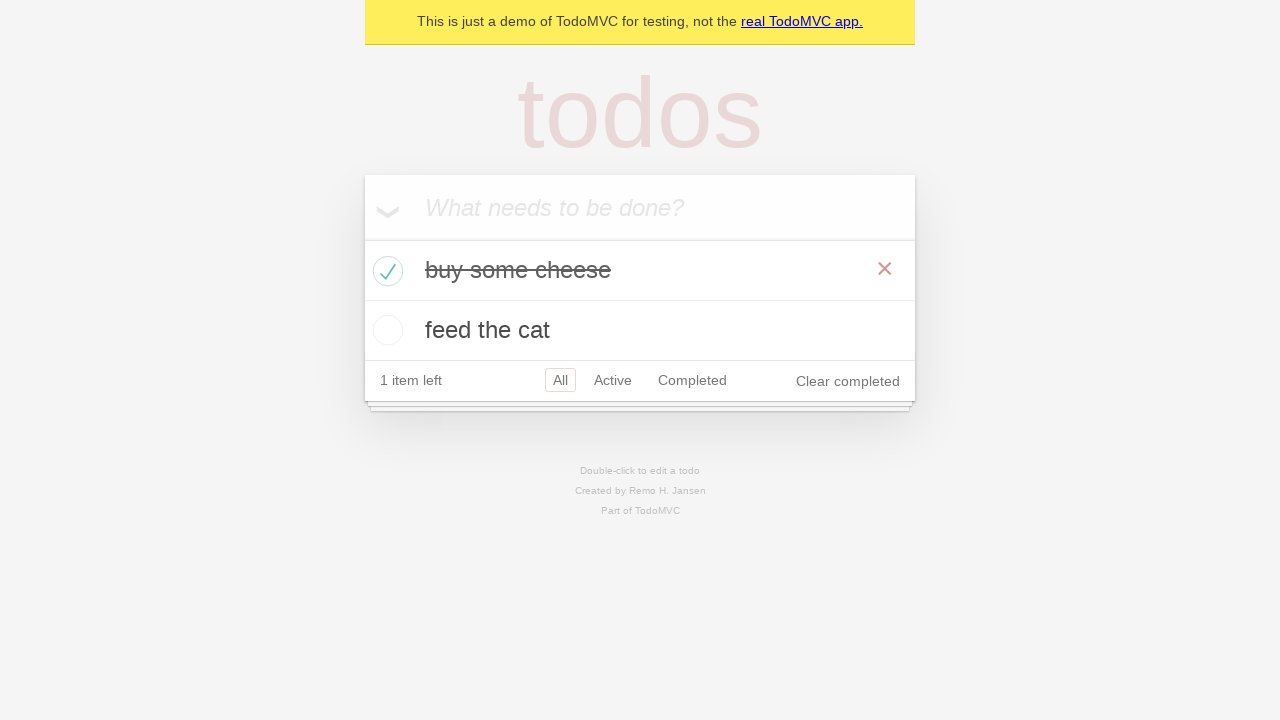

Verified one item is marked as completed in localStorage
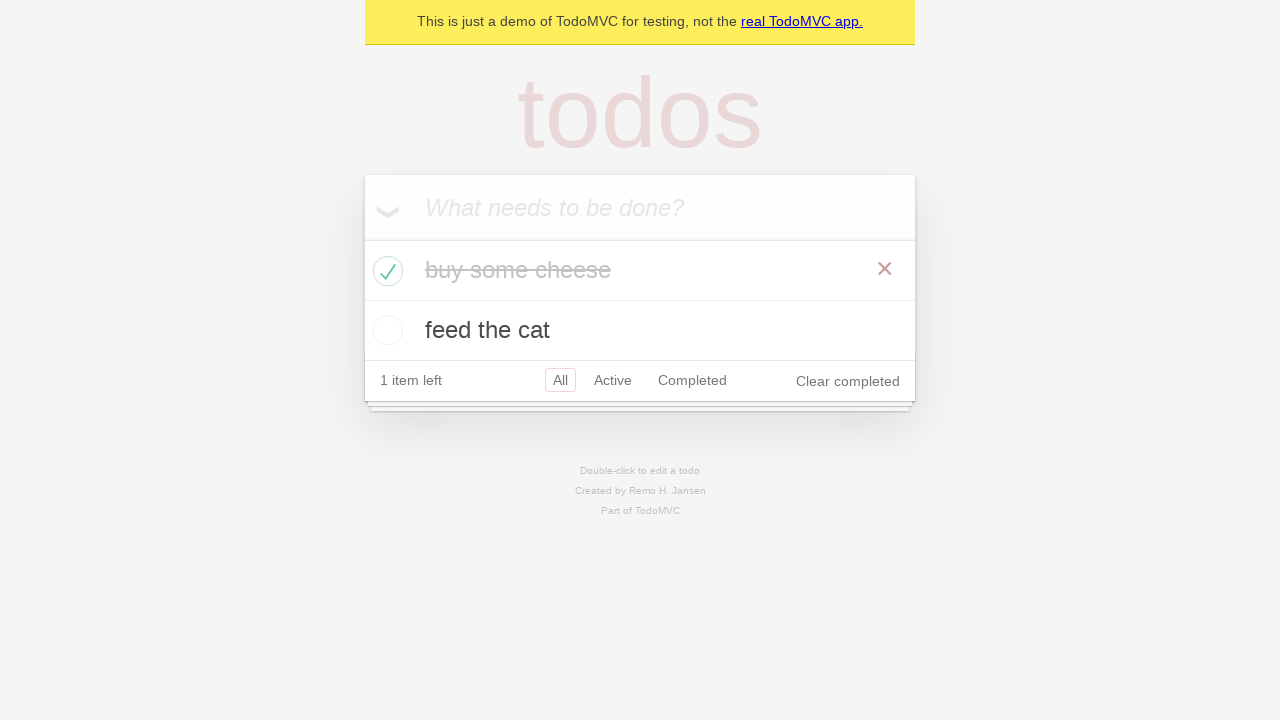

Unchecked the checkbox to un-mark first item as complete at (385, 271) on internal:testid=[data-testid="todo-item"s] >> nth=0 >> internal:role=checkbox
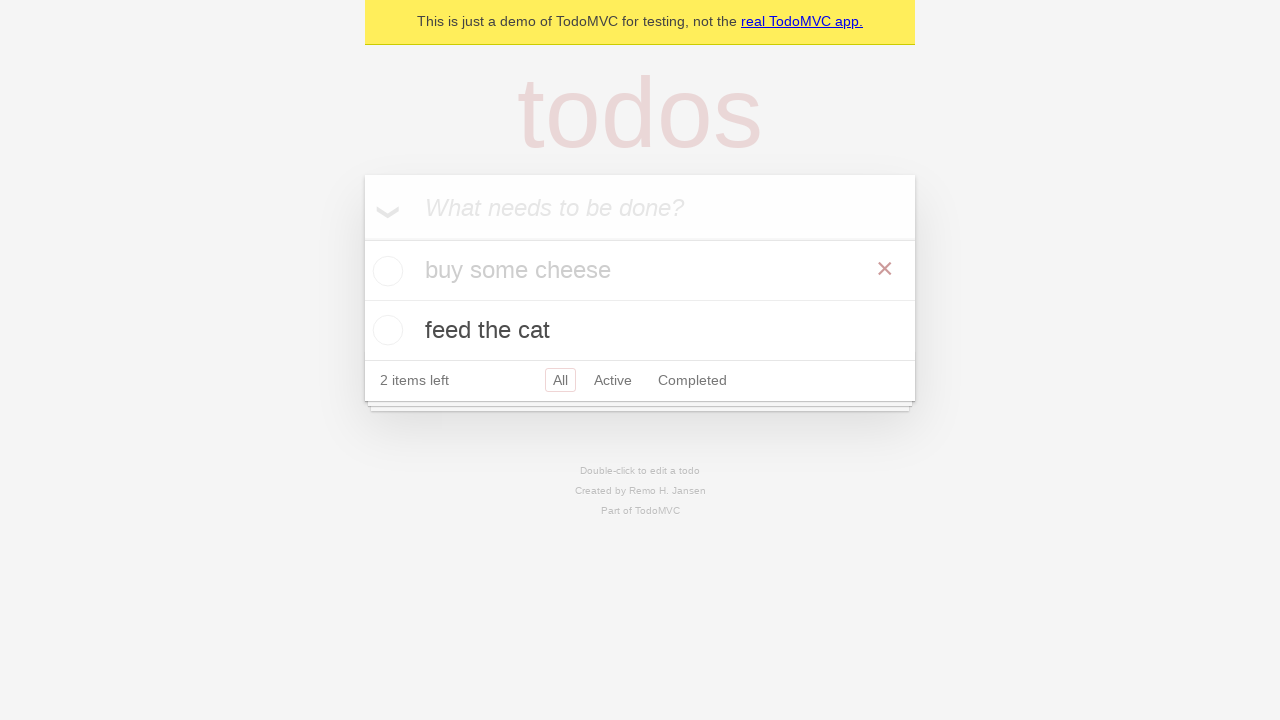

Verified no items are marked as completed in localStorage
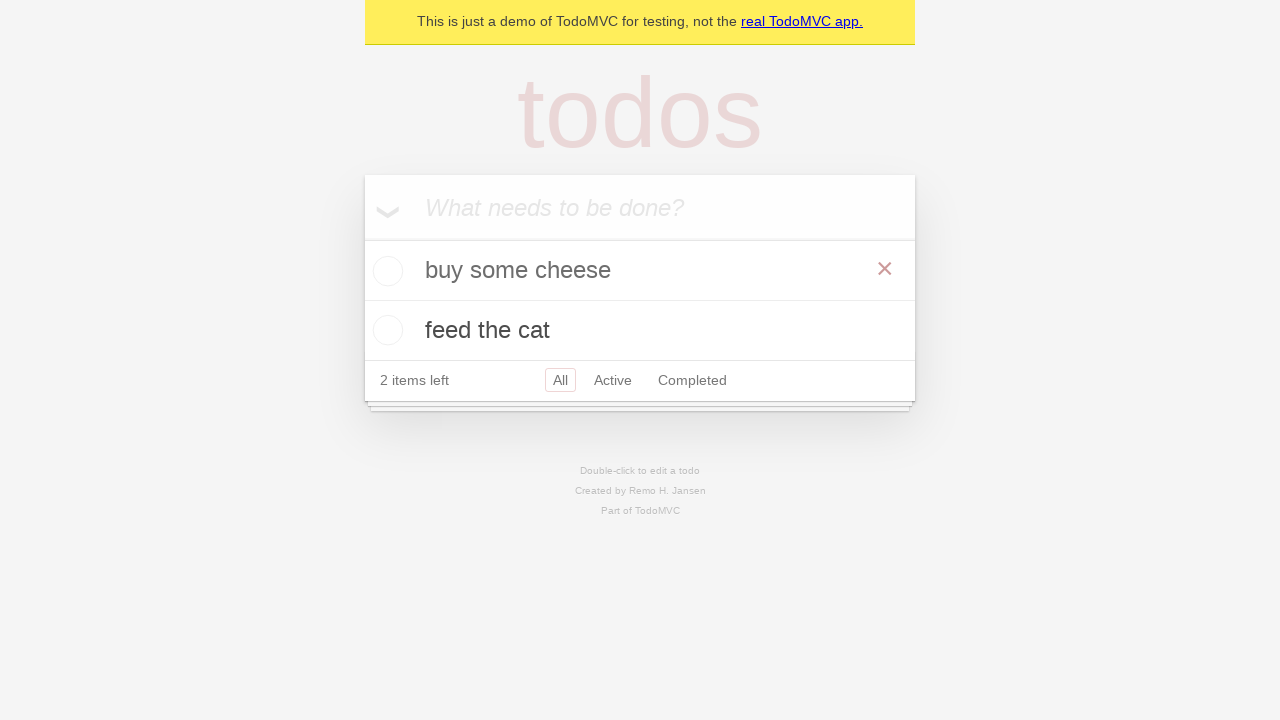

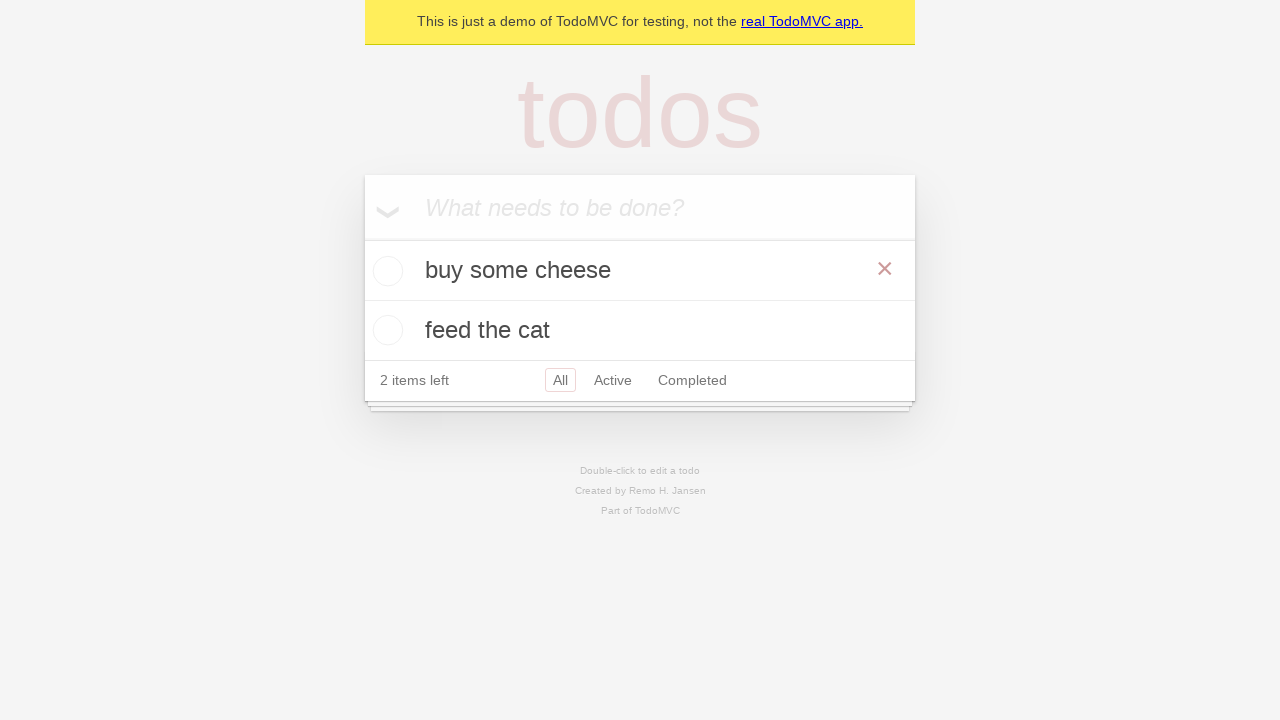